Navigates to Booking.com homepage and verifies that links are present on the page

Starting URL: https://www.booking.com/

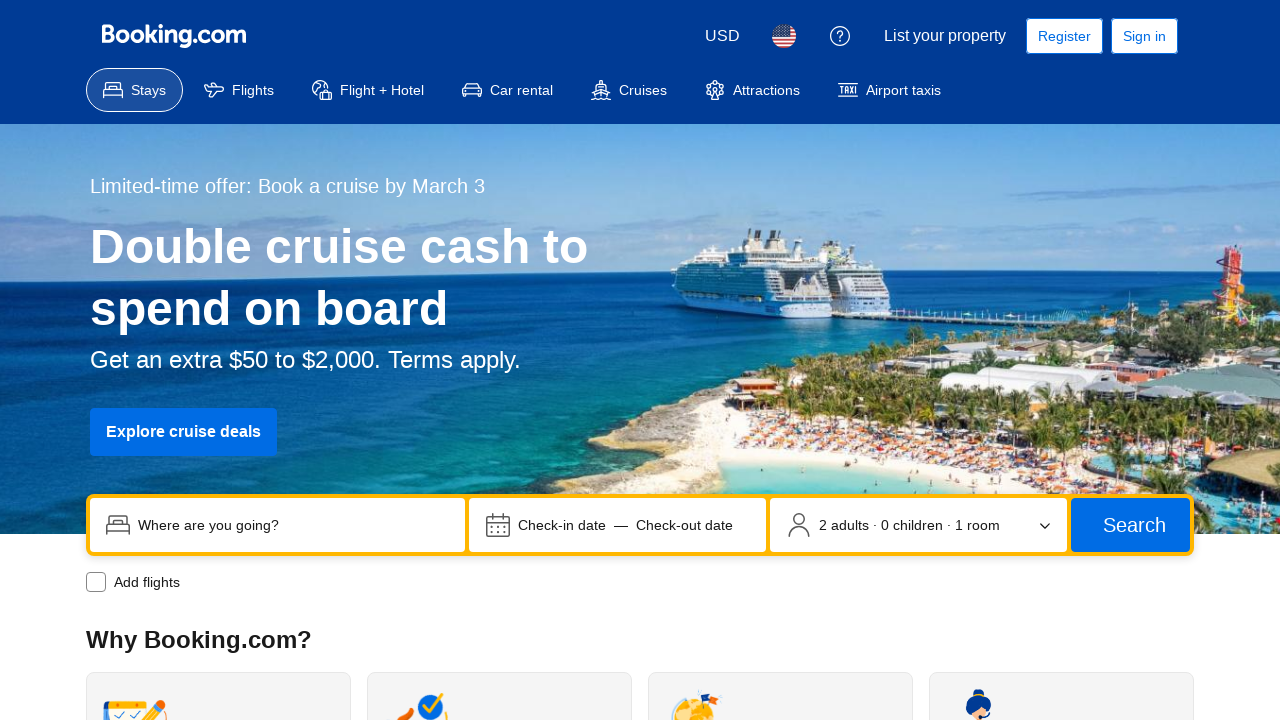

Navigated to Booking.com homepage
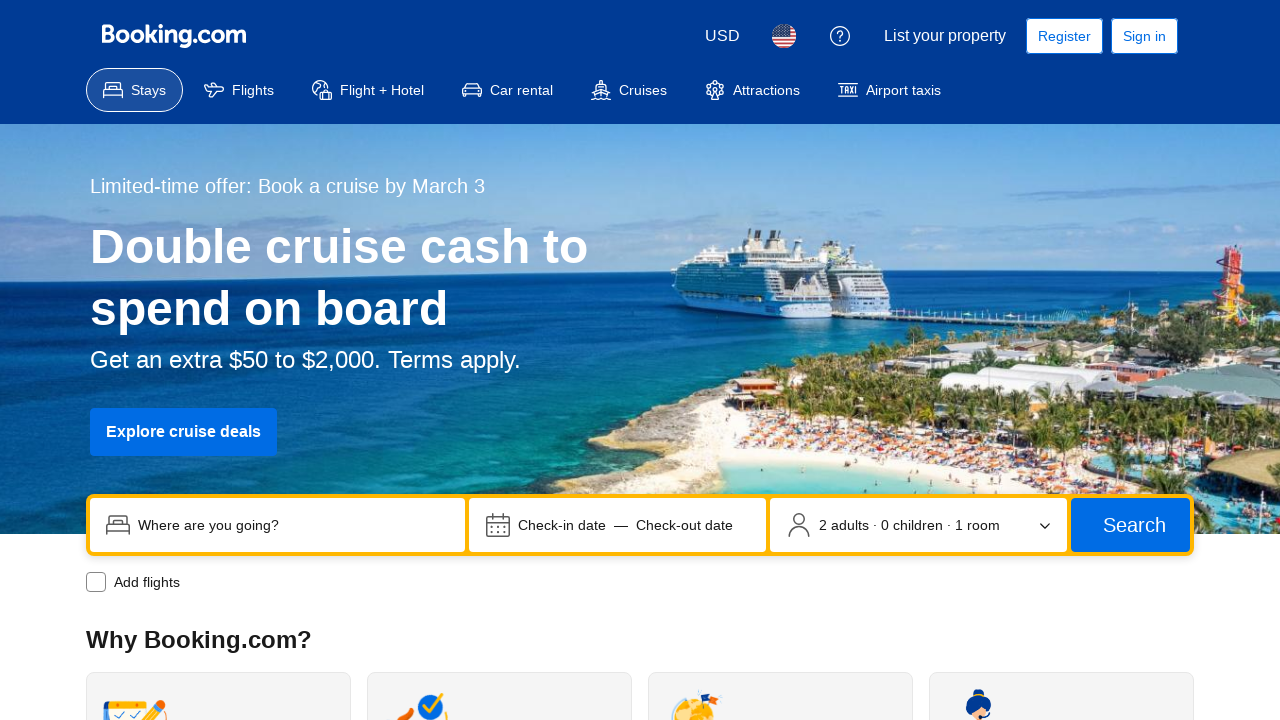

Waited for links to be present on the page
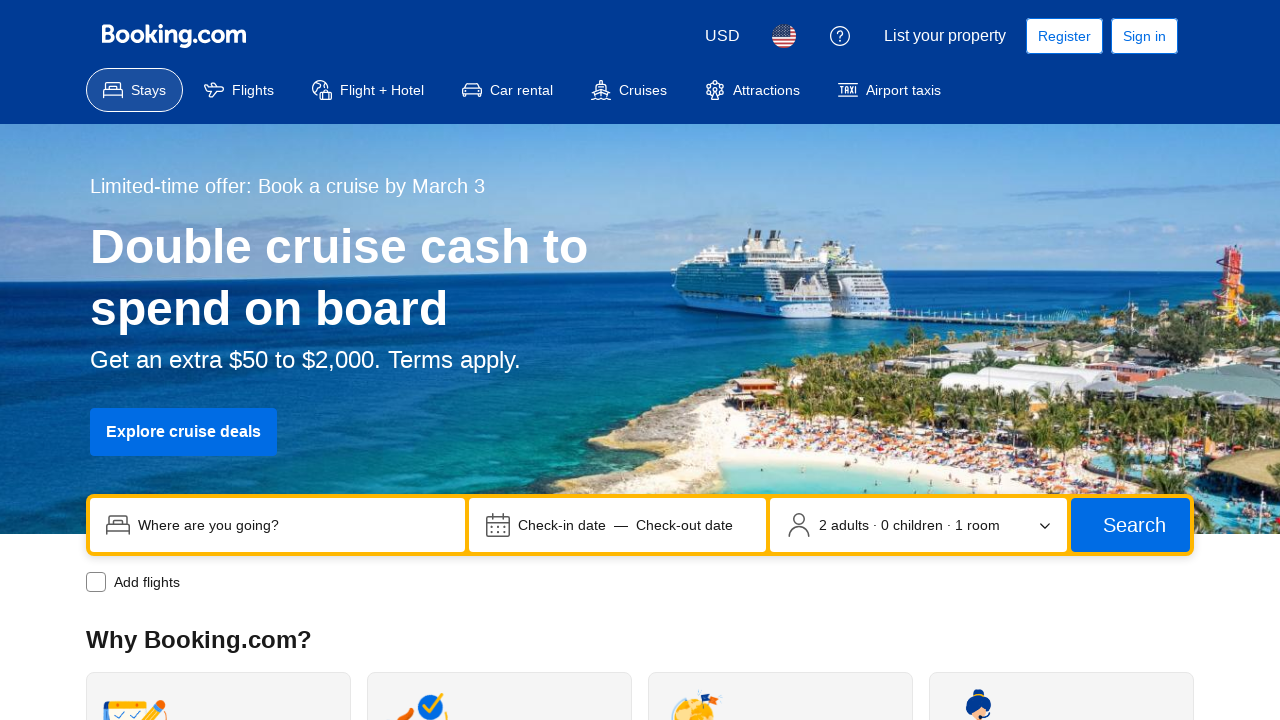

Located all links on the page
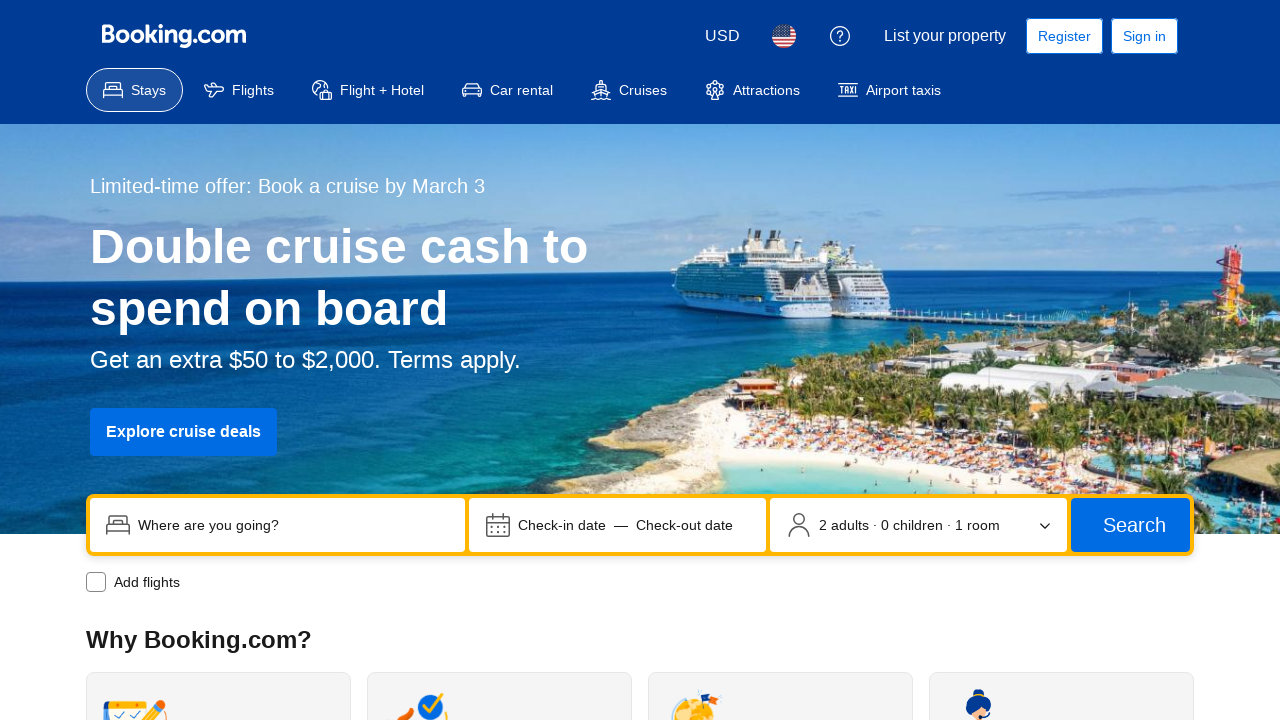

Verified that 297 links are present on the page
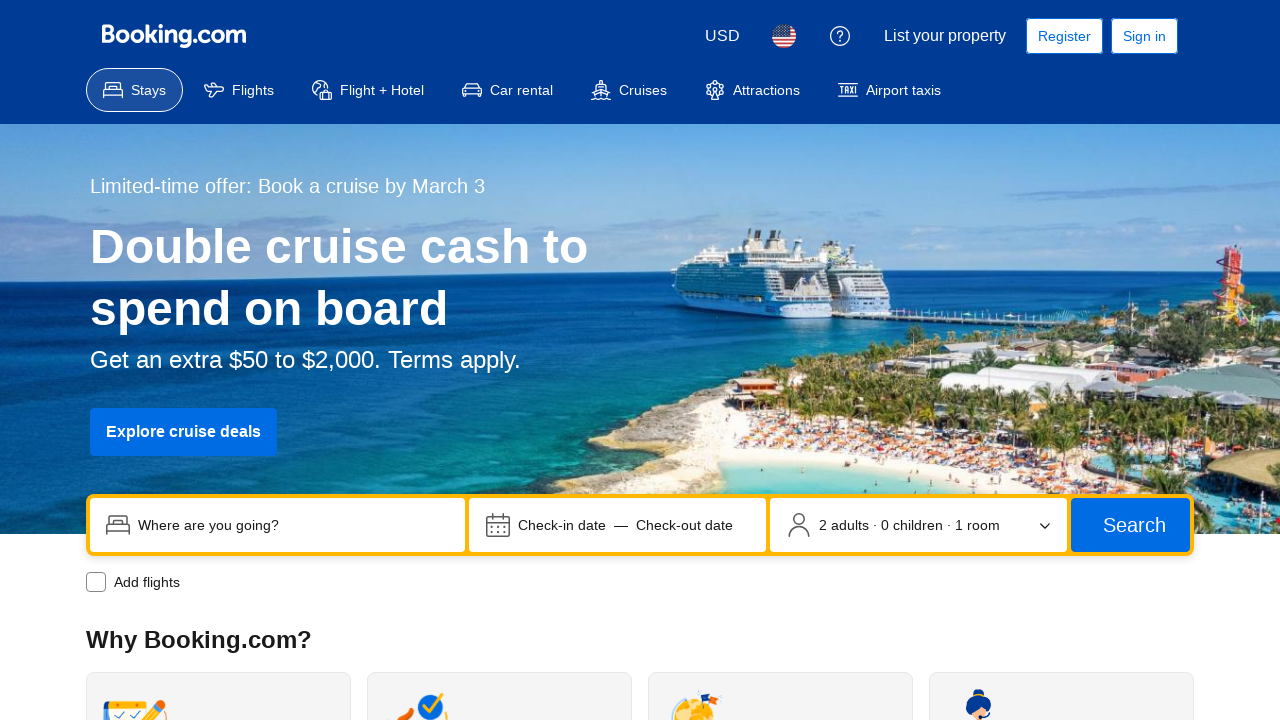

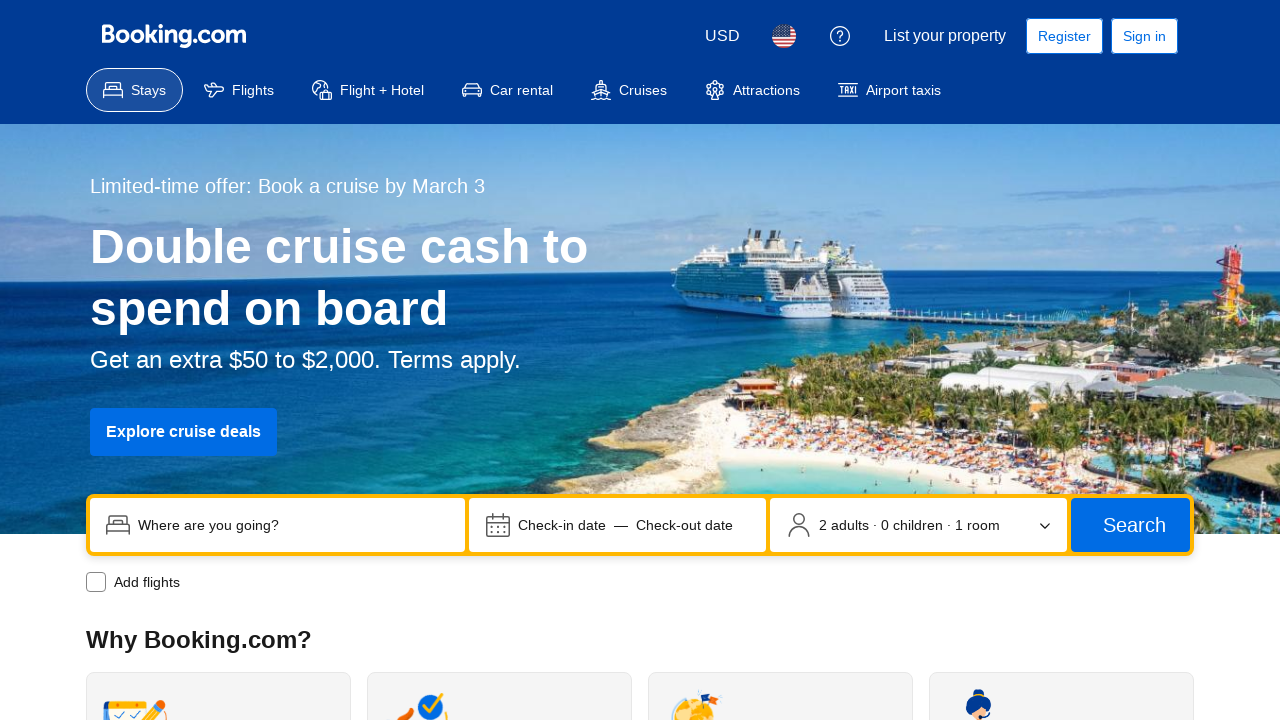